Tests the Travis County public court records search by navigating to the search page, selecting the case search option, entering a case ID, and submitting the search form.

Starting URL: https://odysseypa.traviscountytx.gov/JPPublicAccess/default.aspx

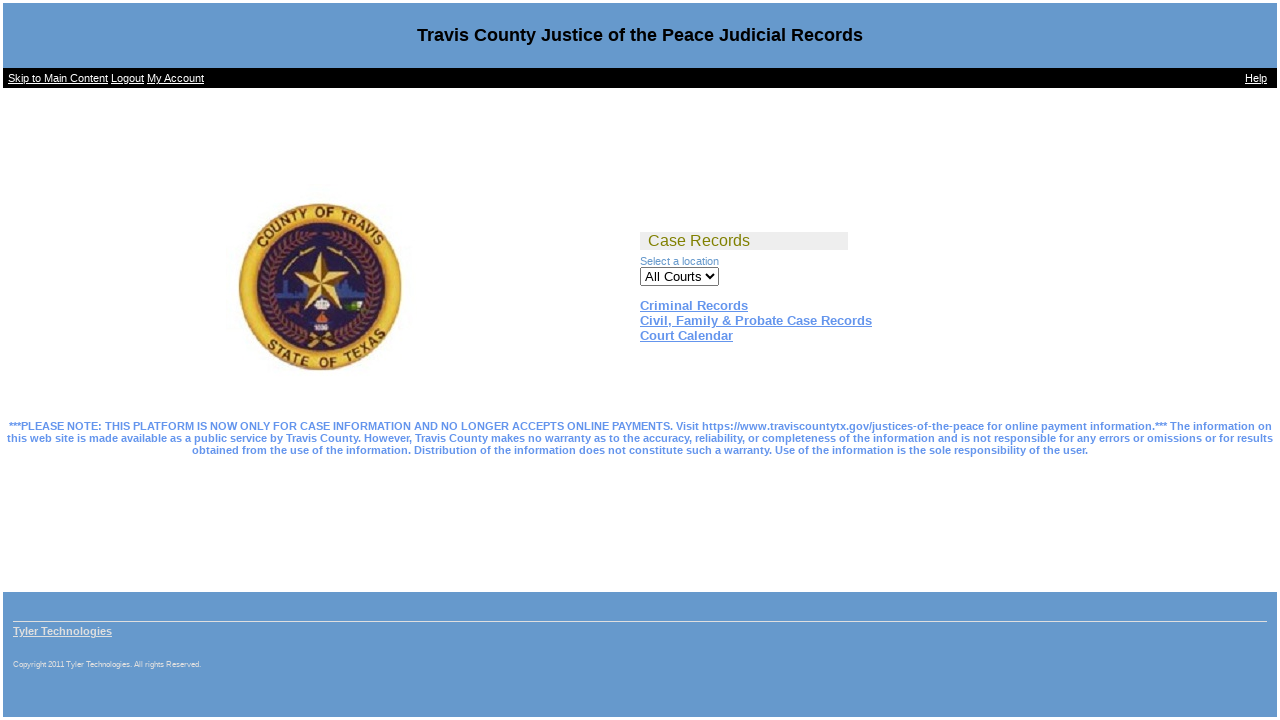

Waited for 'Civil, Family & Probate Case Records' link to load
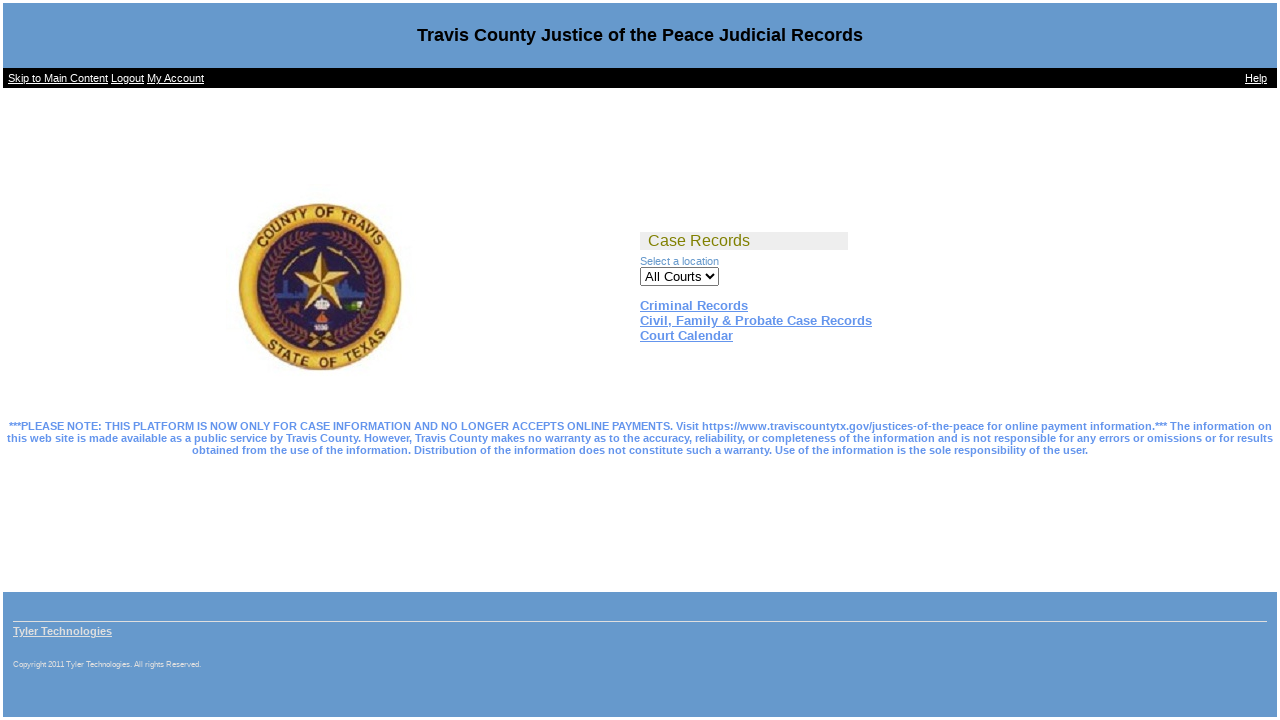

Clicked on 'Civil, Family & Probate Case Records' link at (756, 321) on text=Civil, Family & Probate Case Records
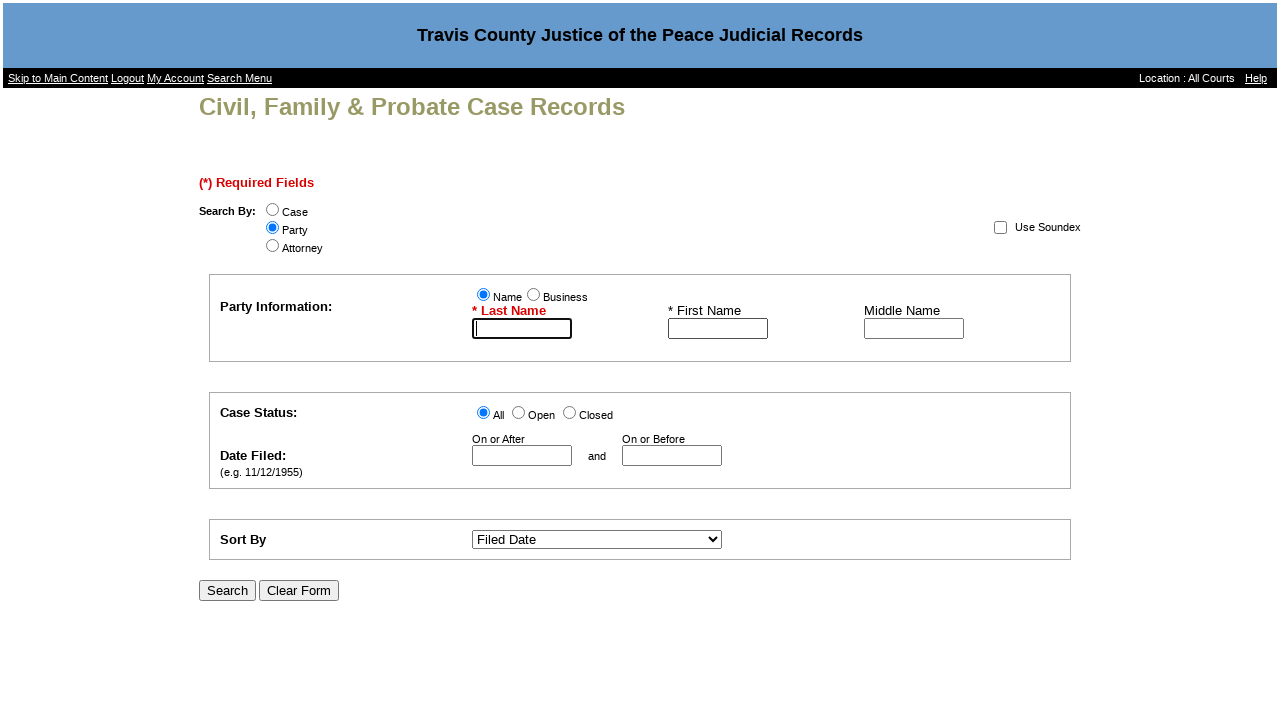

Waited for Case radio button to load
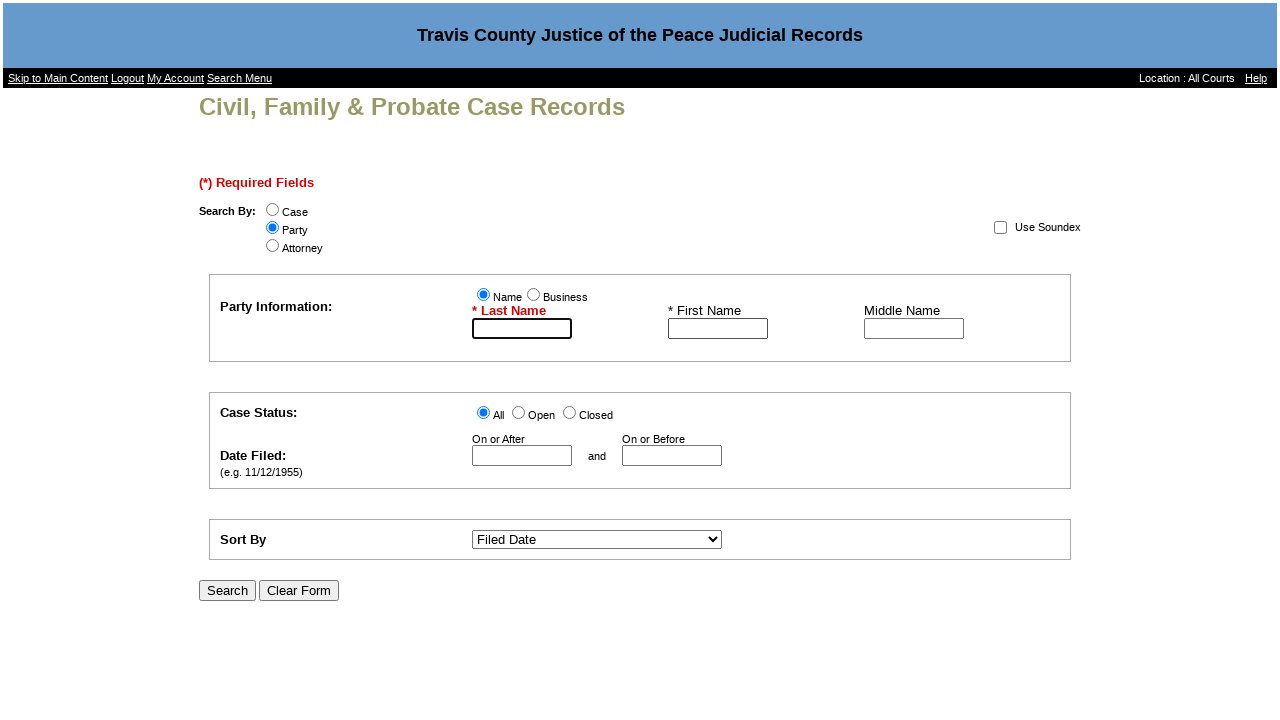

Selected Case radio button at (273, 210) on #Case
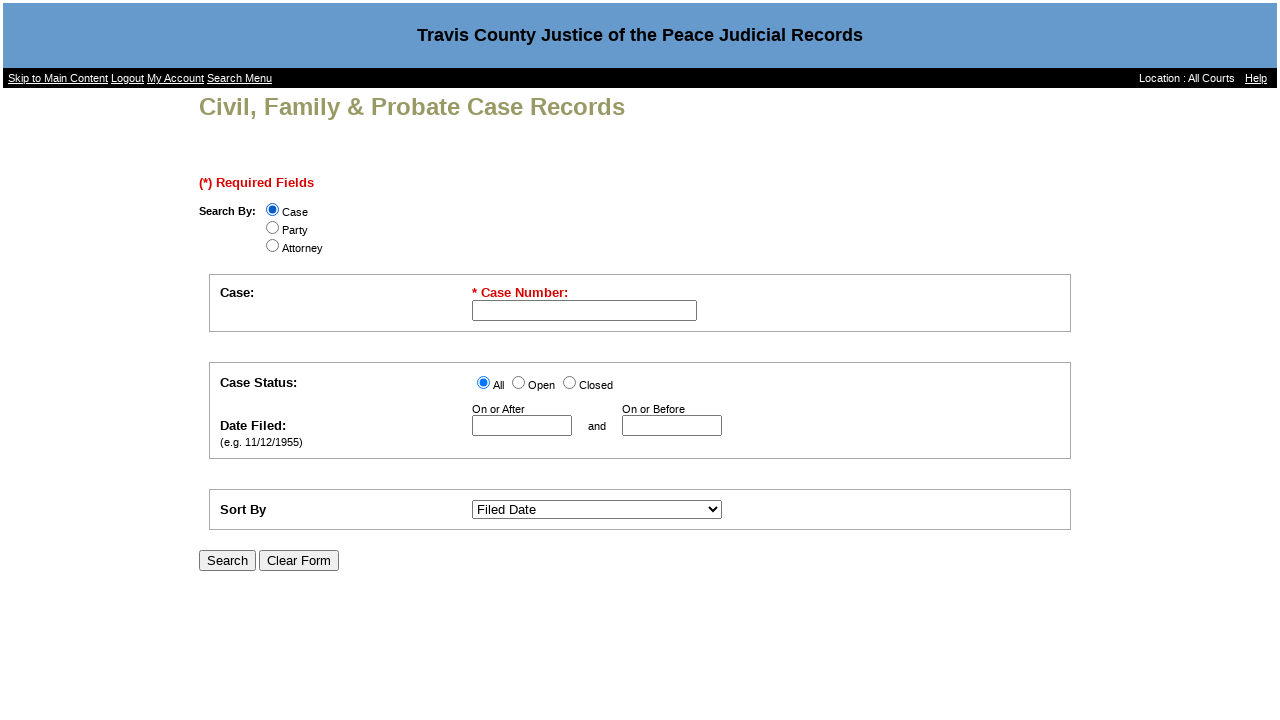

Waited for case search input field to load
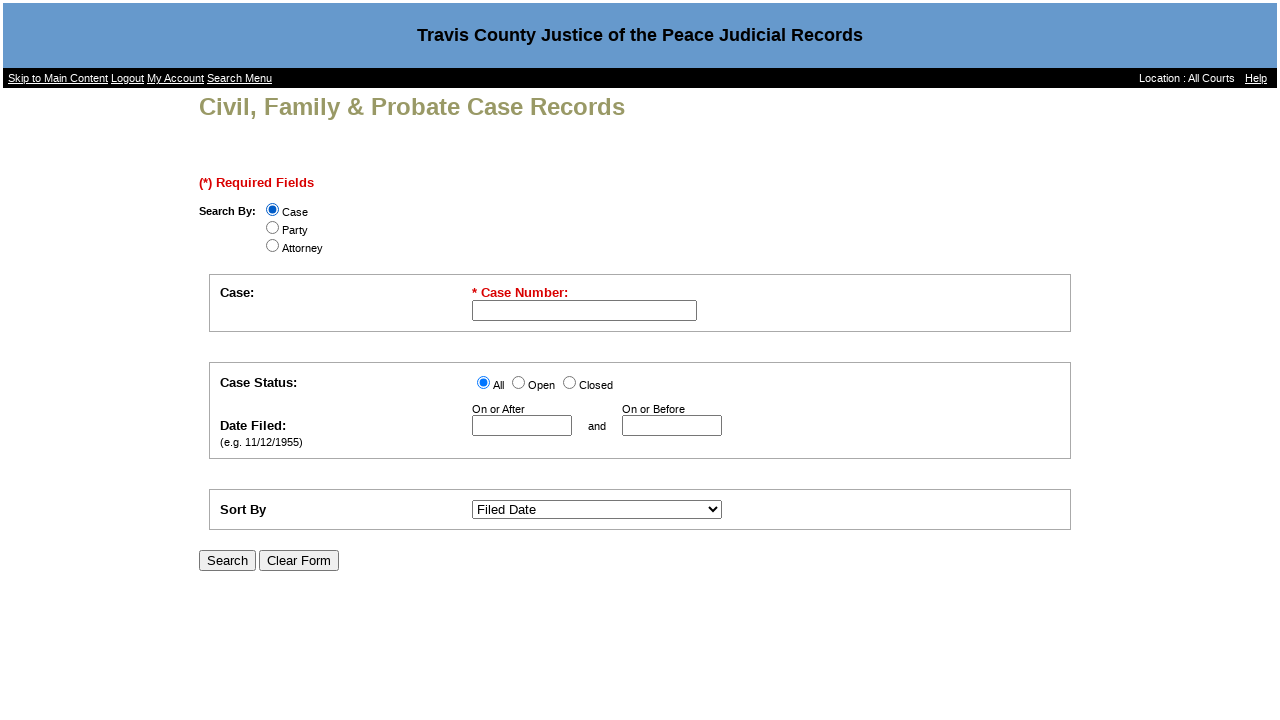

Entered case ID 'D-1-FM-22-004521' into search field on #CaseSearchValue
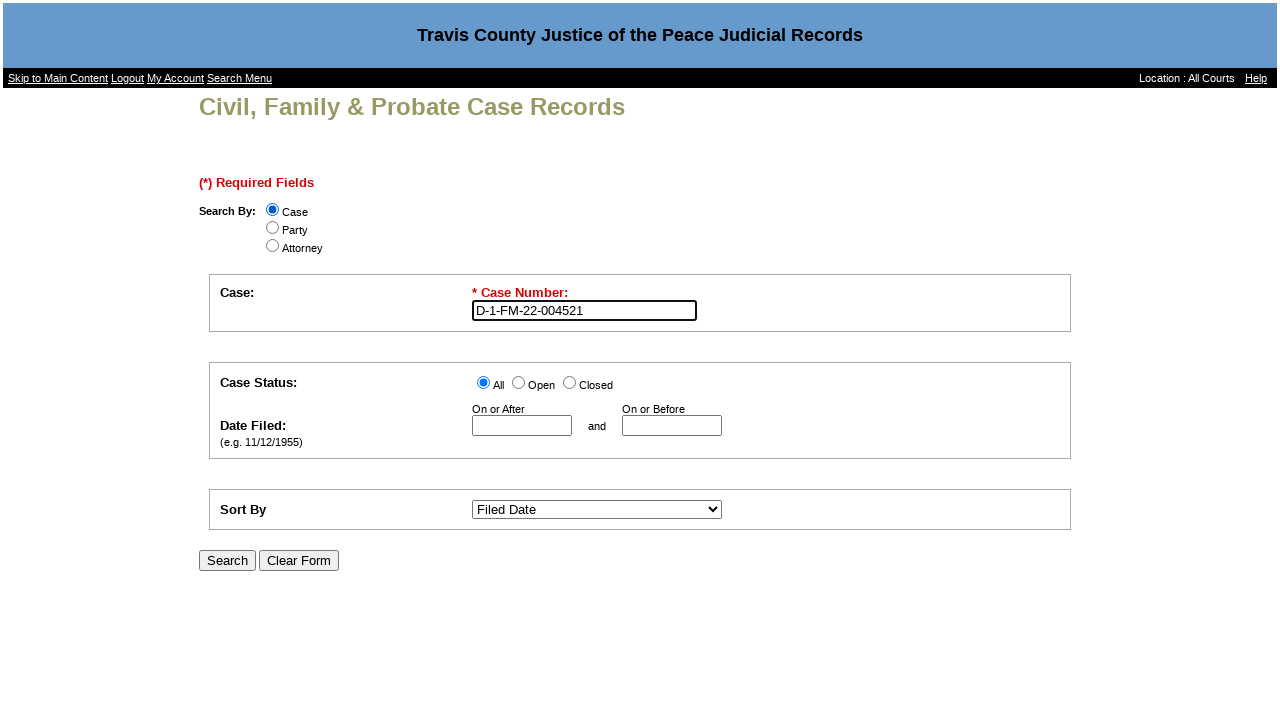

Clicked search submit button at (228, 560) on input[name='SearchSubmit']
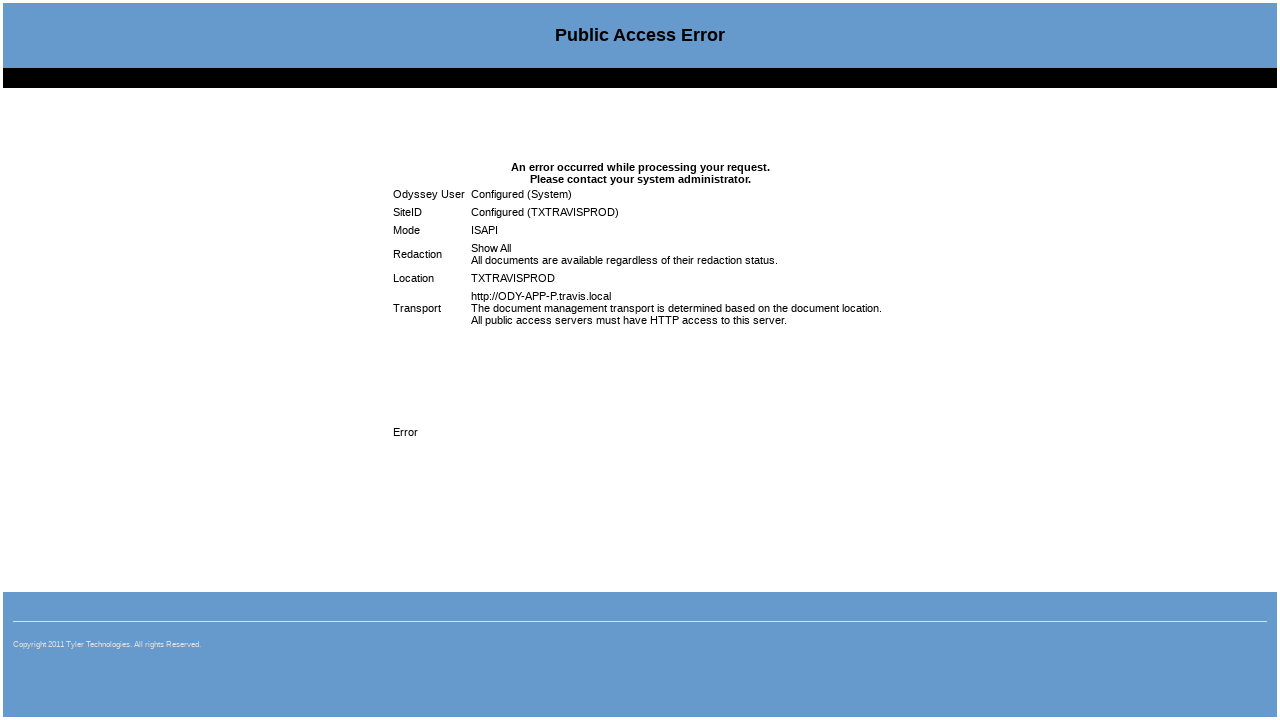

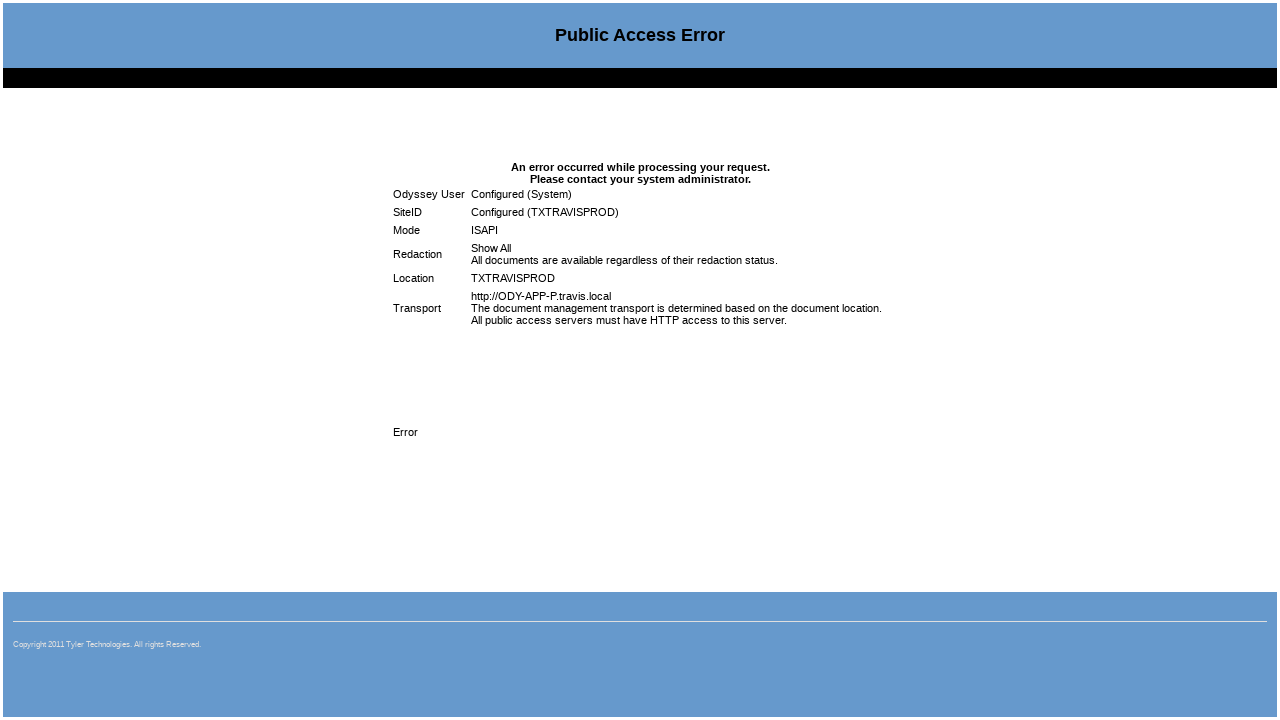